Tests keyboard key press functionality by sending SPACE and TAB keys to elements and verifying the displayed result text matches the expected key press.

Starting URL: http://the-internet.herokuapp.com/key_presses

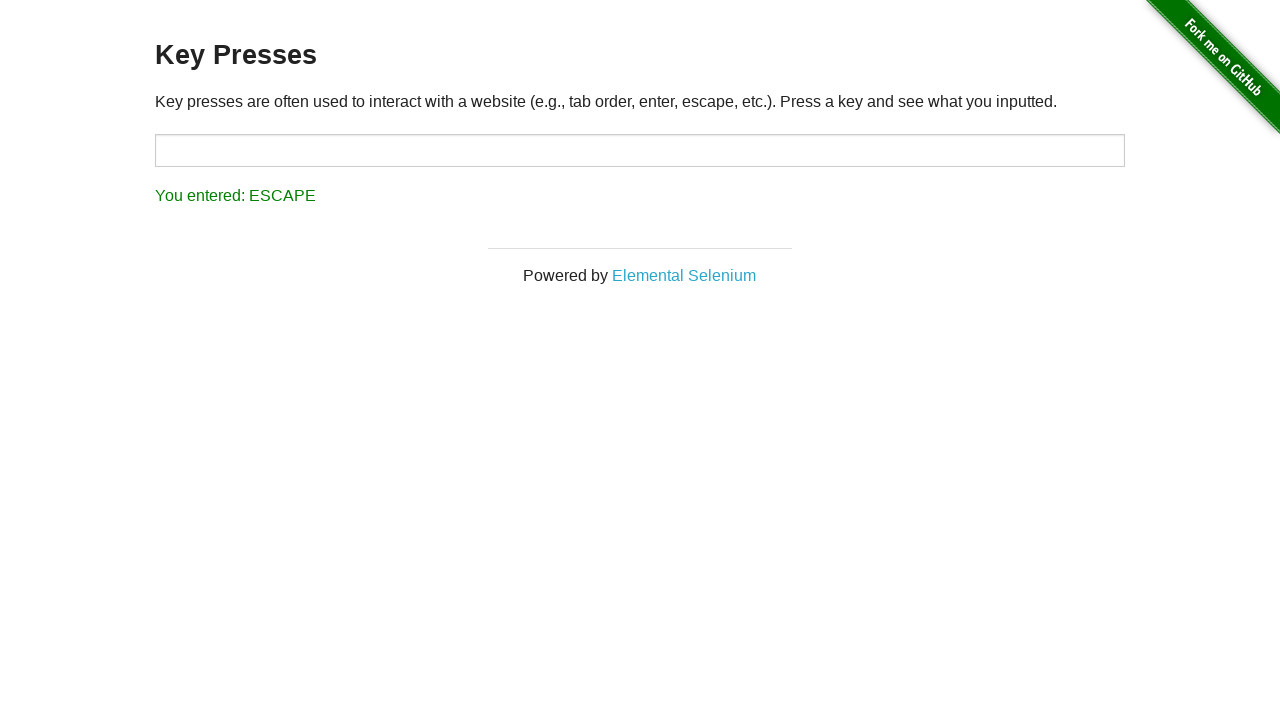

Pressed SPACE key on .example element on .example
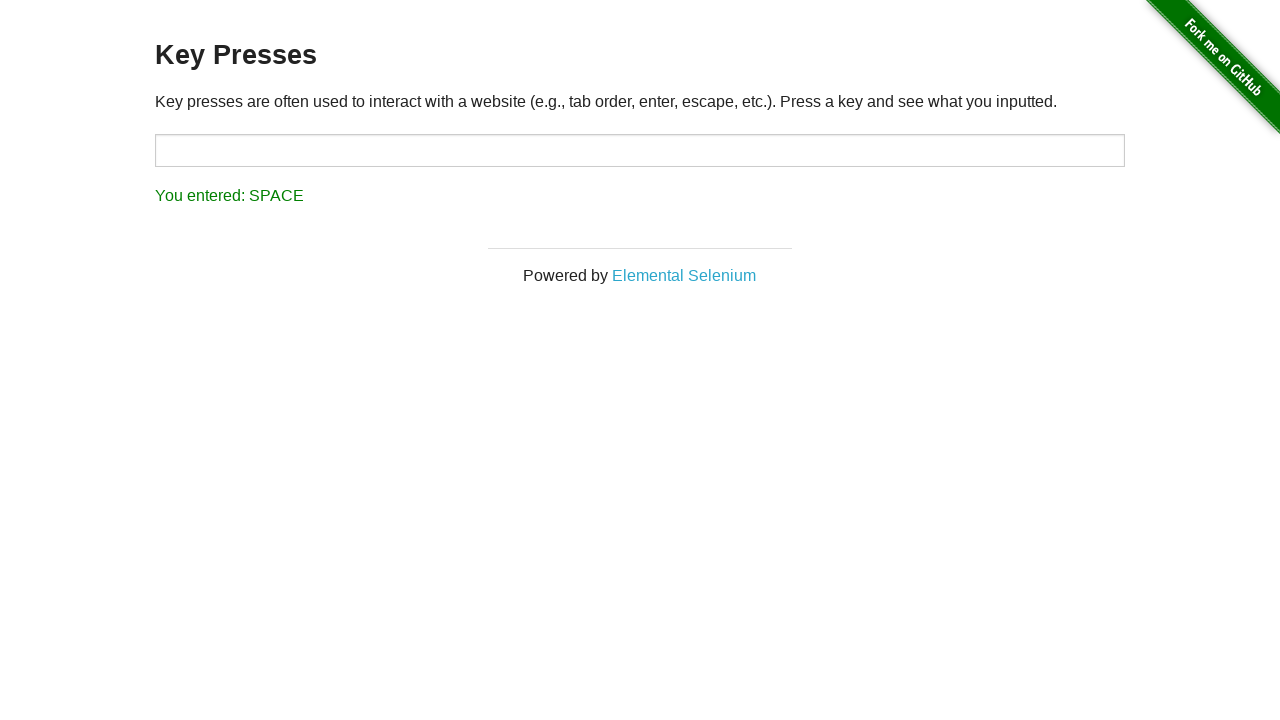

Verified result text shows 'You entered: SPACE'
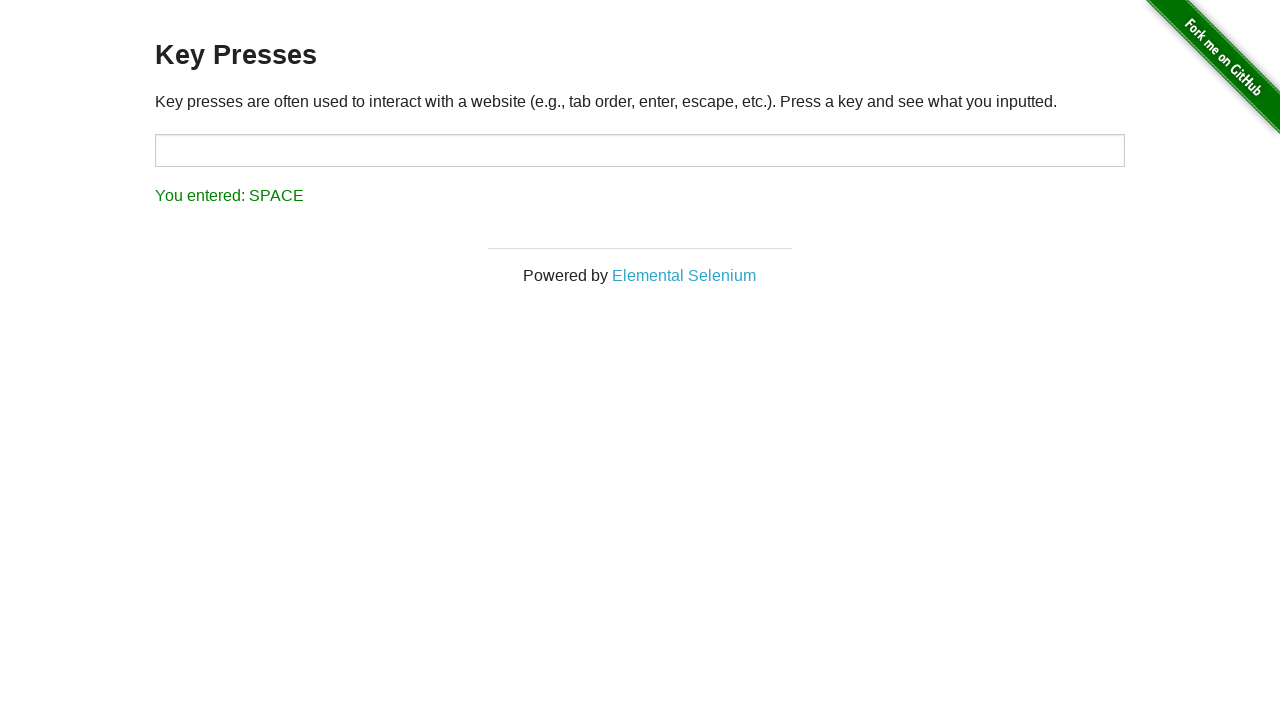

Pressed TAB key on currently focused element
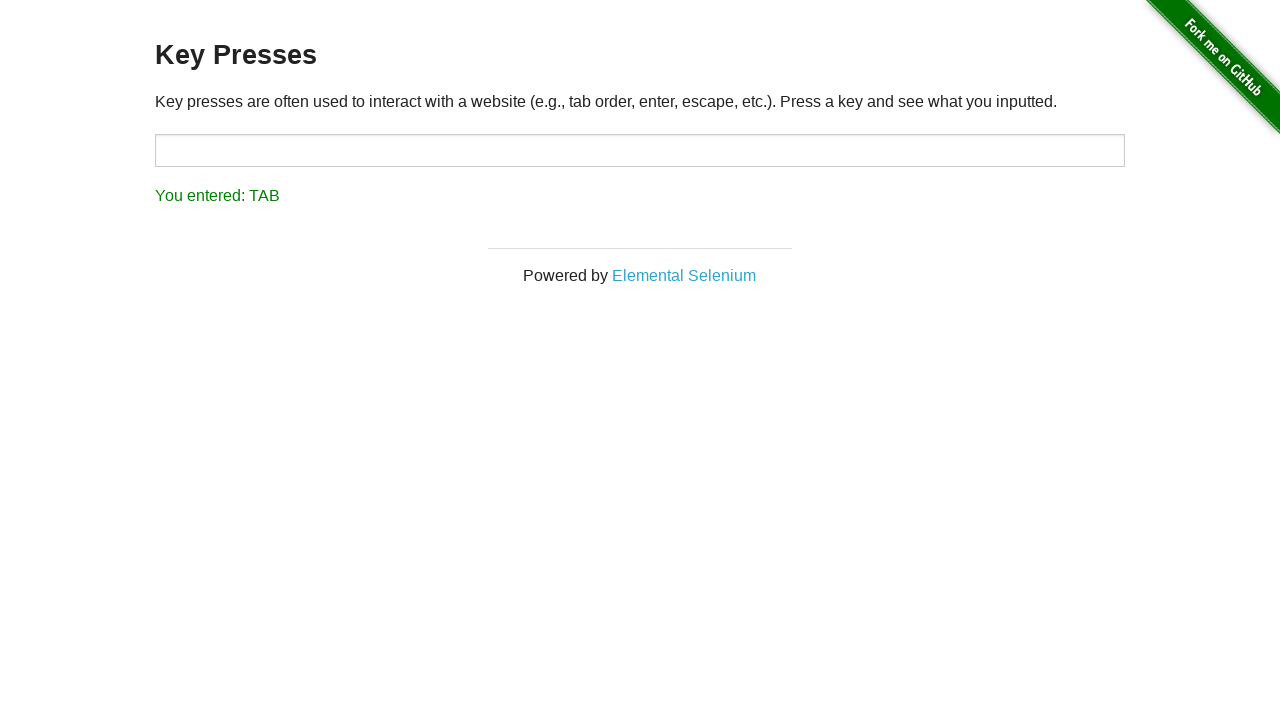

Verified result text shows 'You entered: TAB'
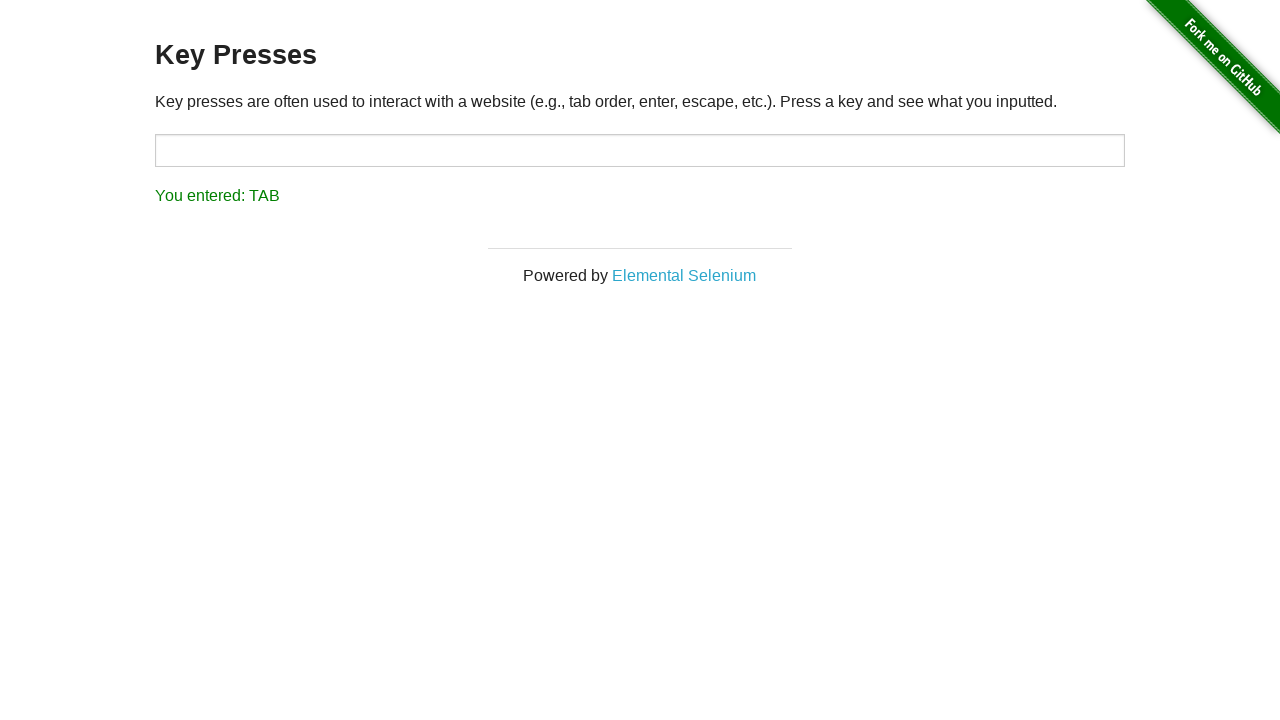

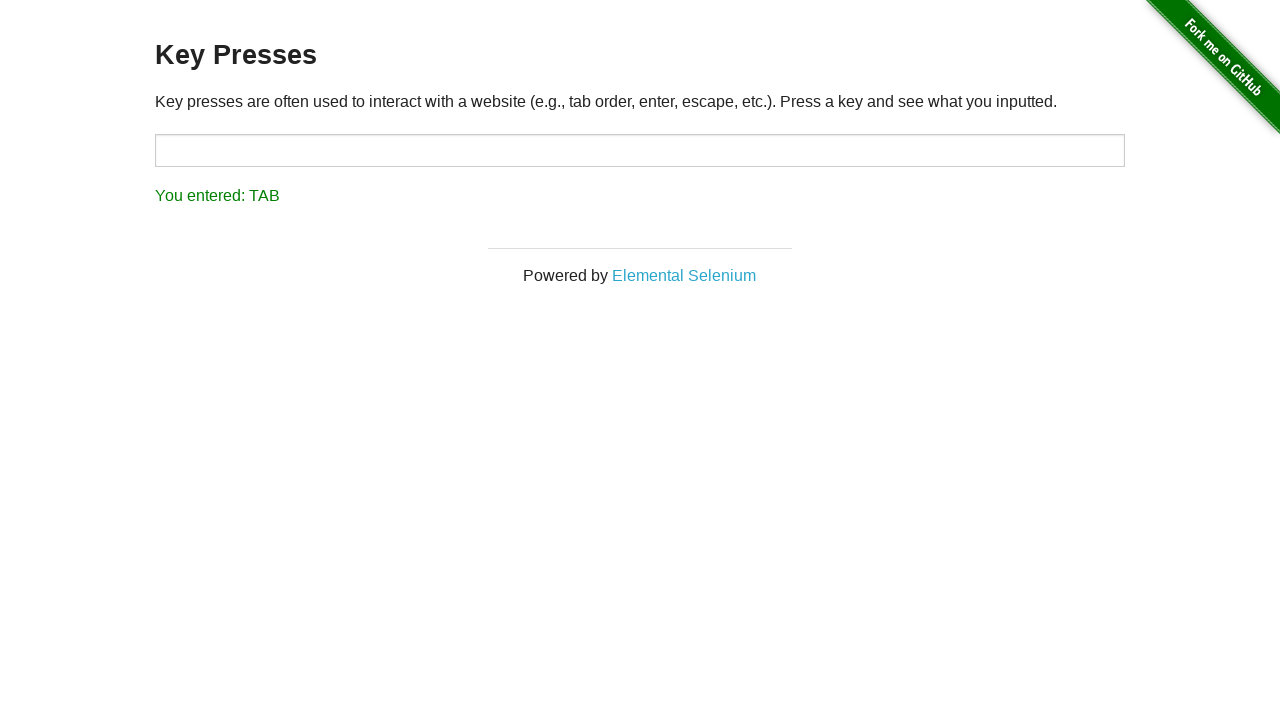